Navigates to the main website homepage

Starting URL: https://dibrsite1.netlify.app/

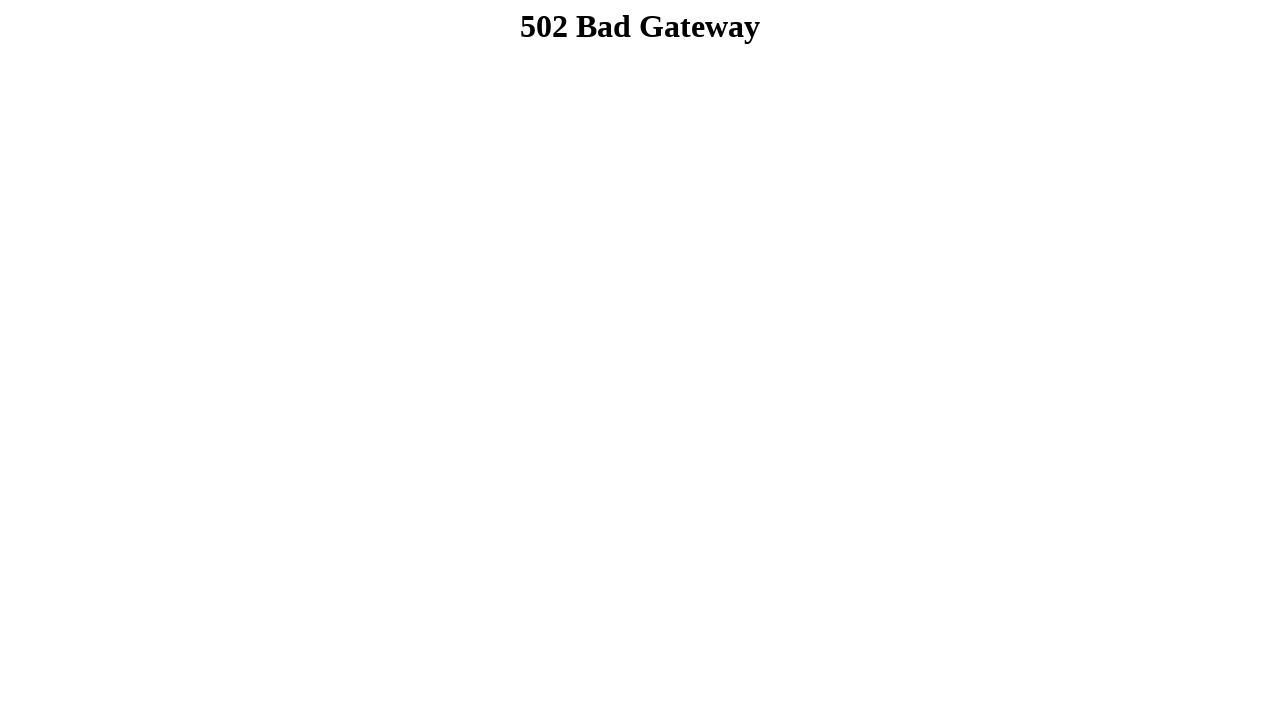

Navigated to the main website homepage at https://dibrsite1.netlify.app/
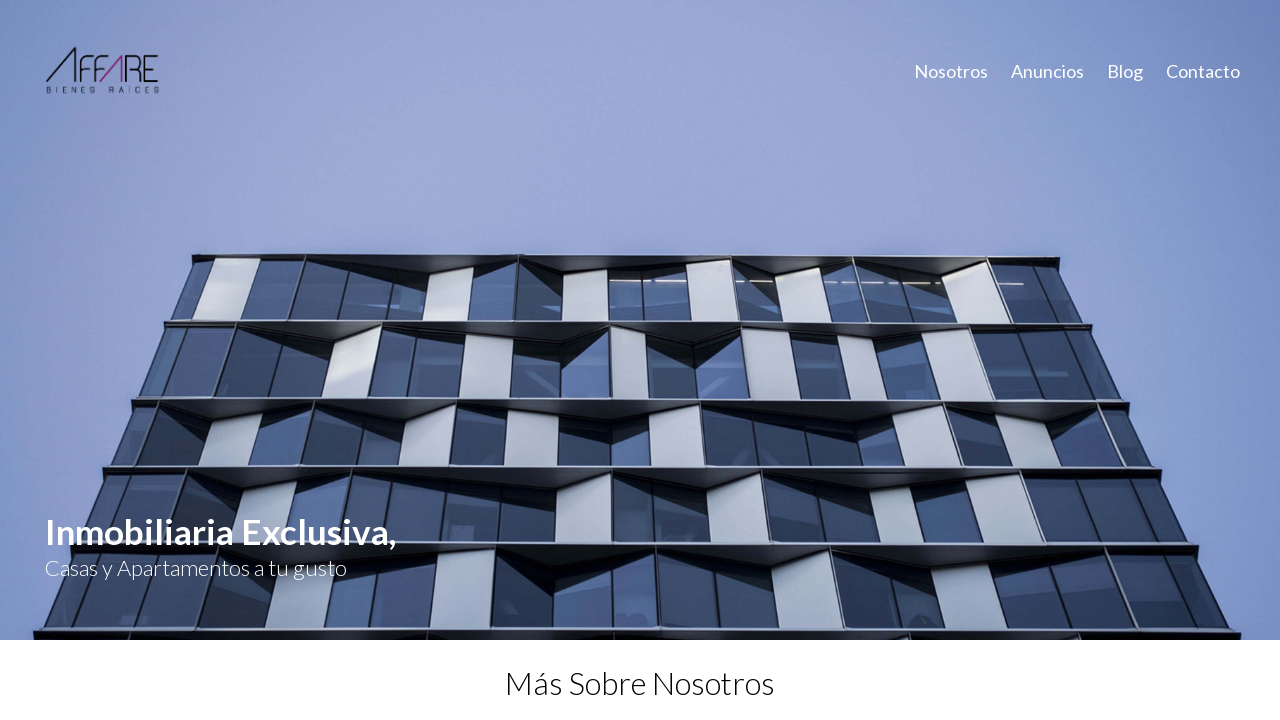

Page fully loaded and network idle
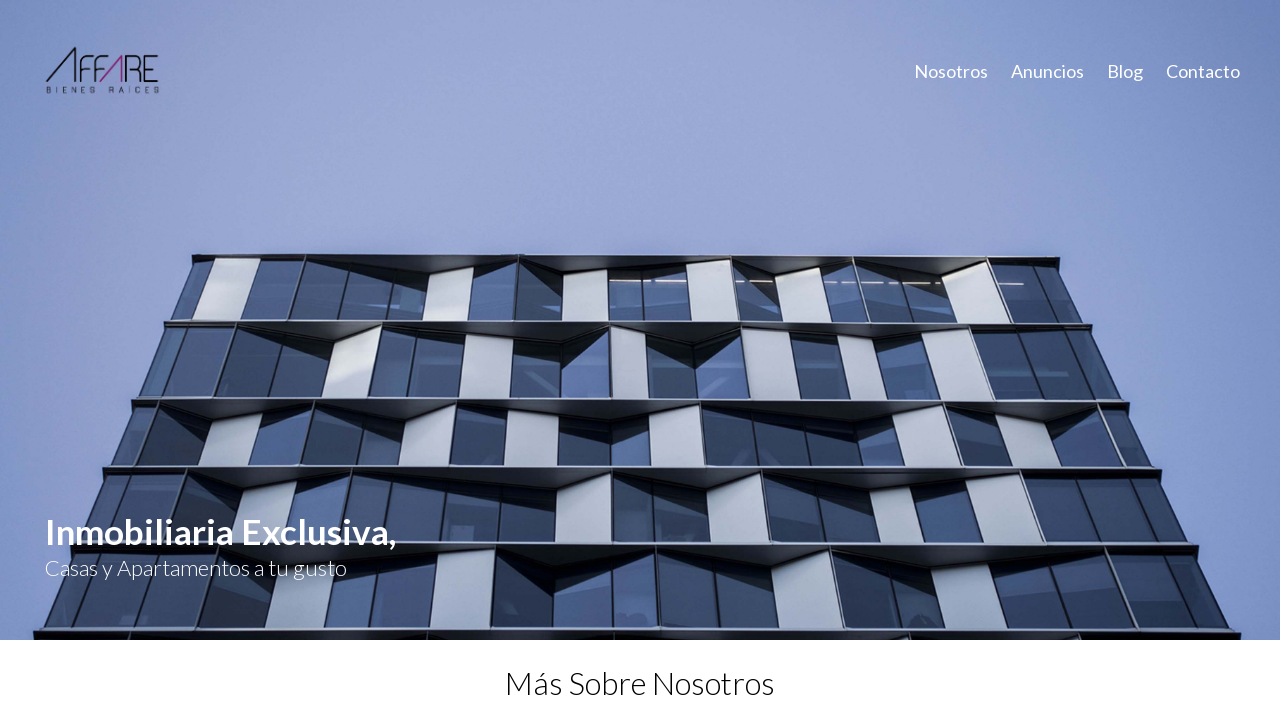

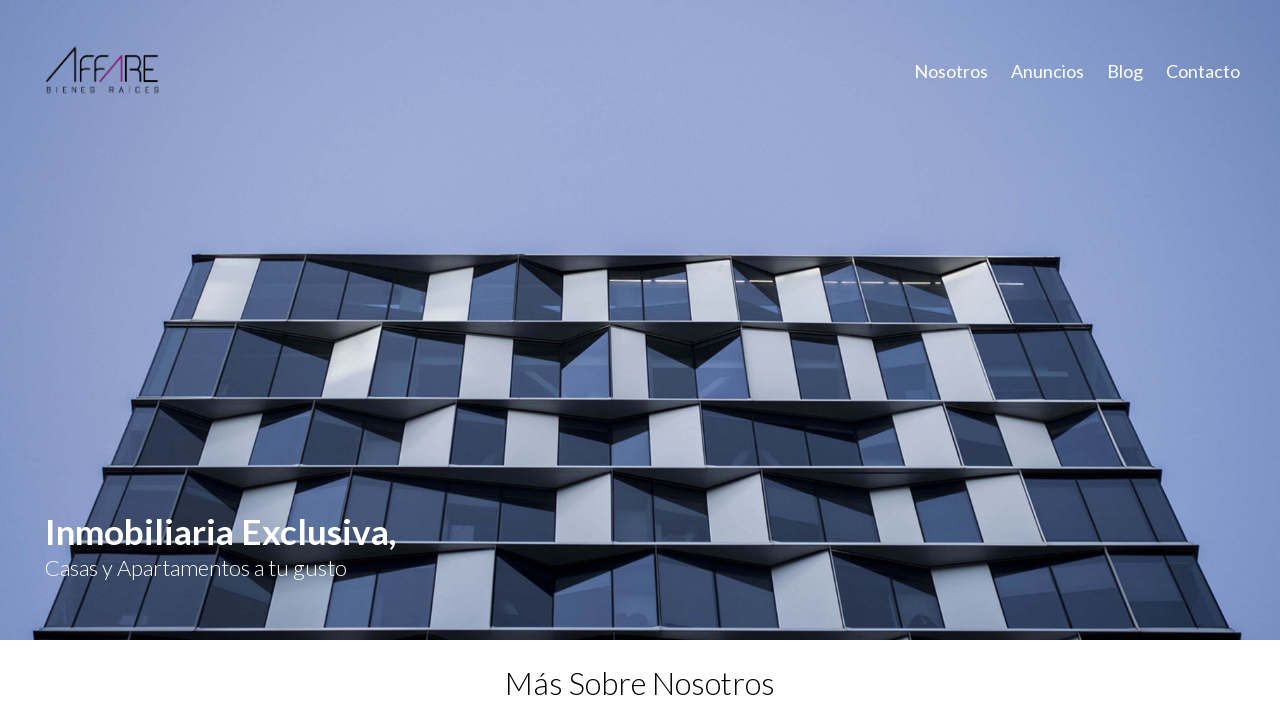